Tests window handling functionality by opening a new window, verifying content in both windows, and switching between them

Starting URL: https://the-internet.herokuapp.com/windows

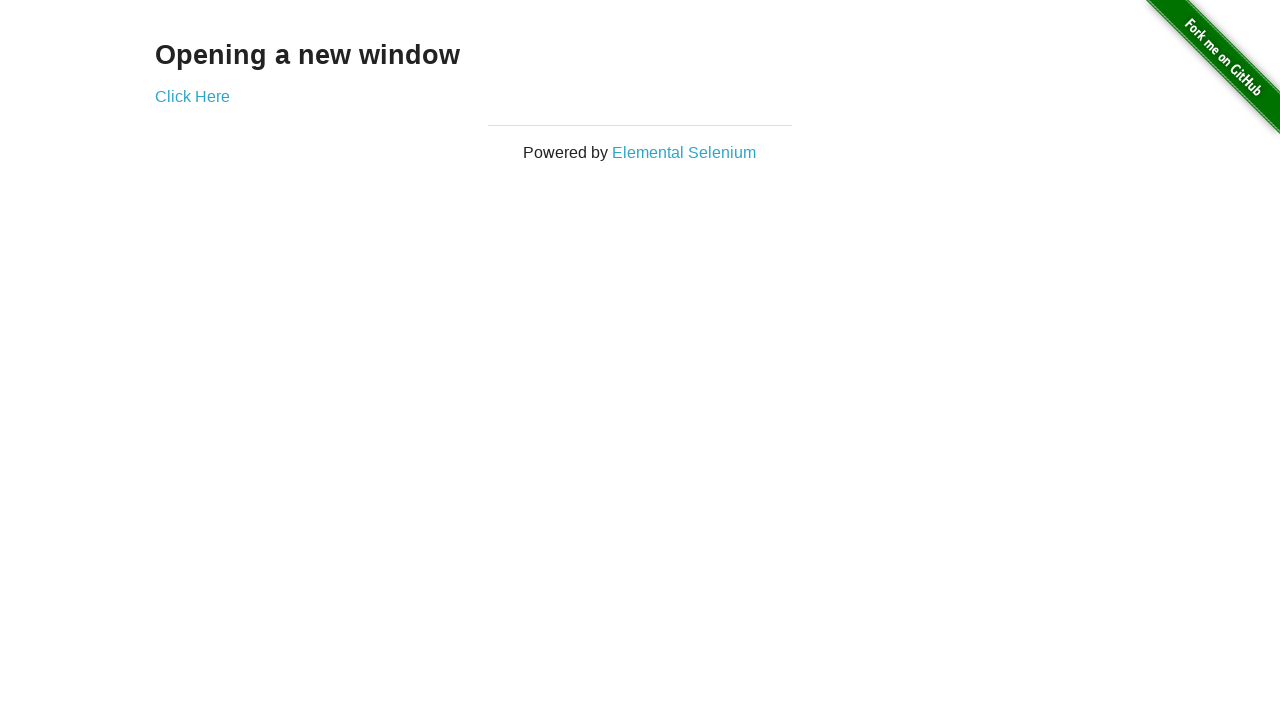

Verified 'Opening a new window' text is present on main page
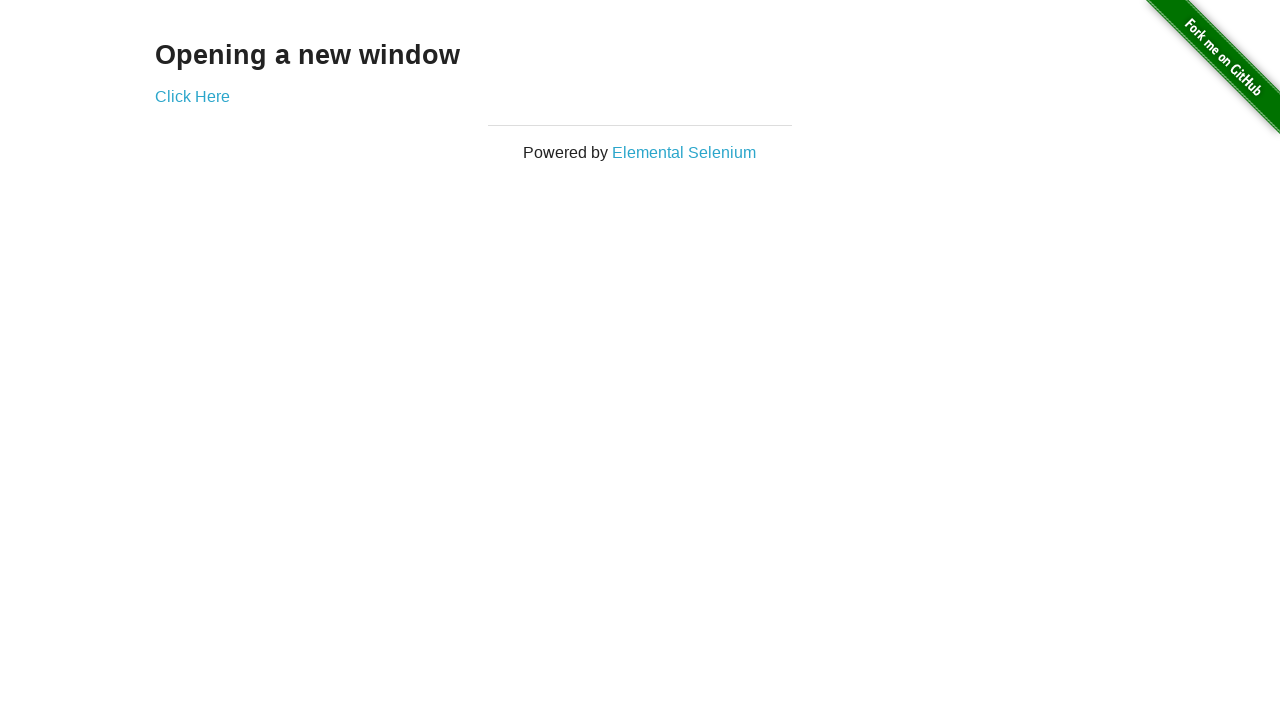

Verified main page title is 'The Internet'
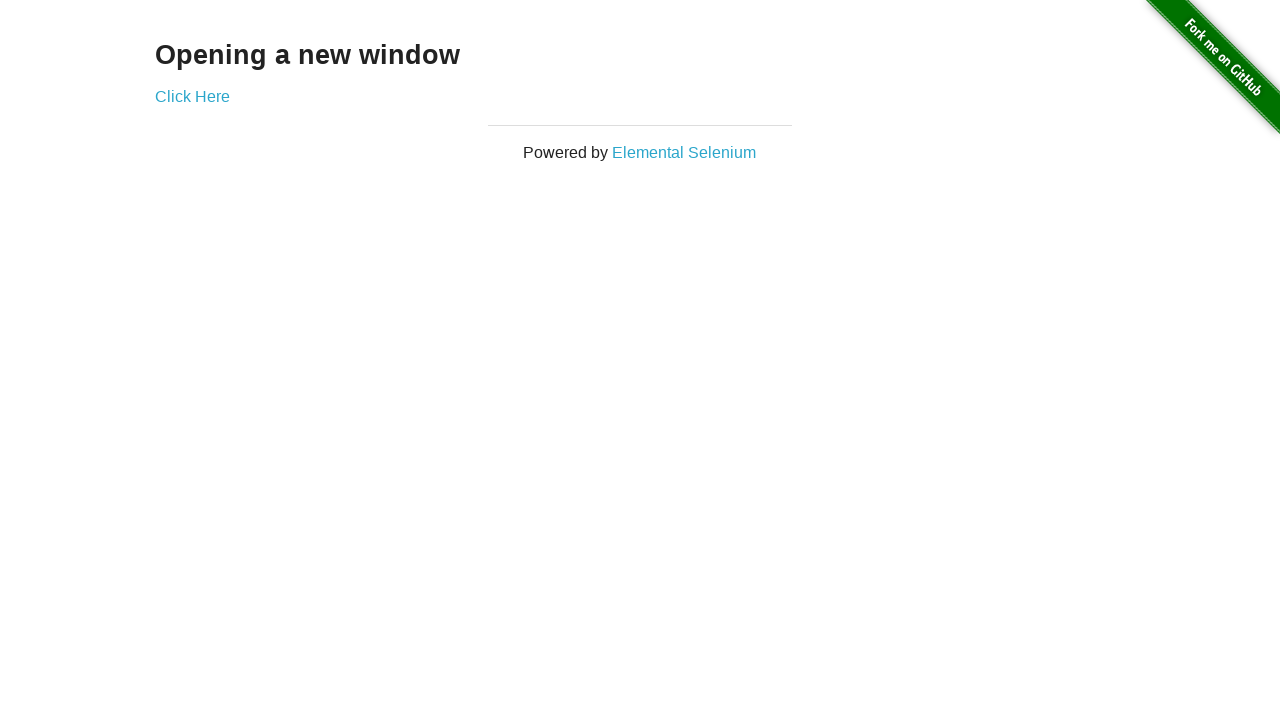

Clicked 'Click Here' link to open new window at (192, 96) on text=Click Here
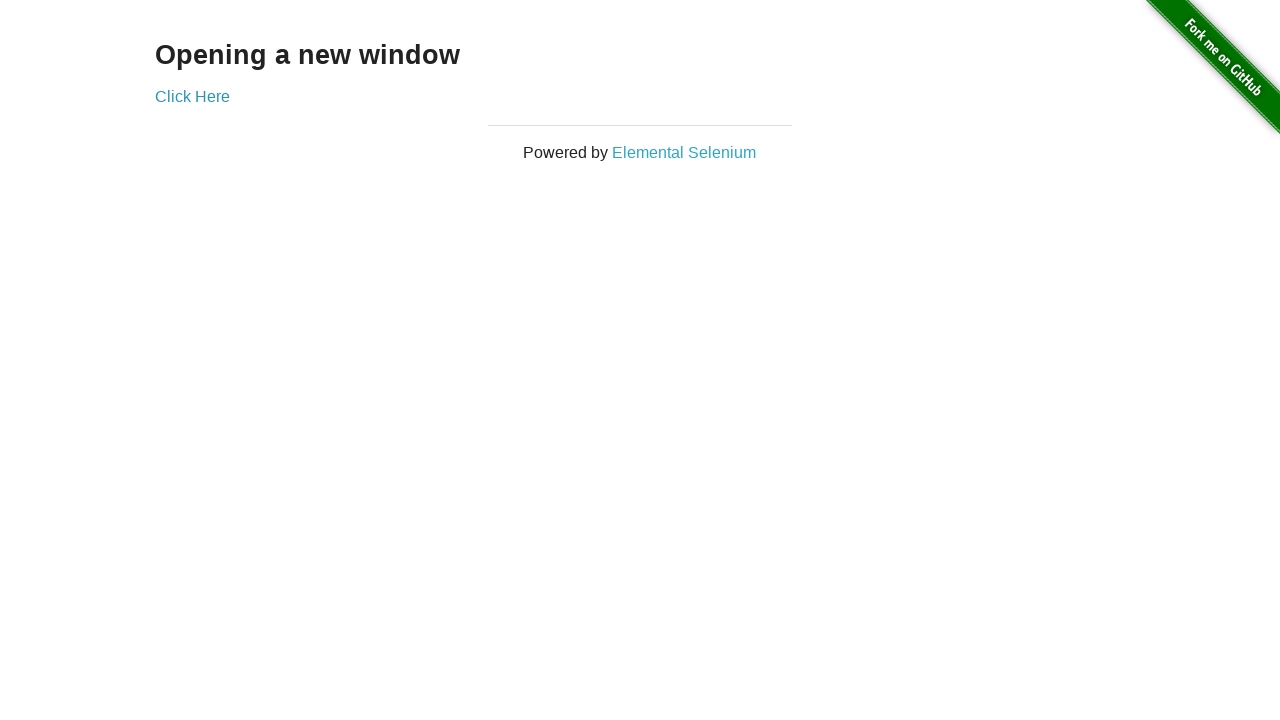

New window opened and captured
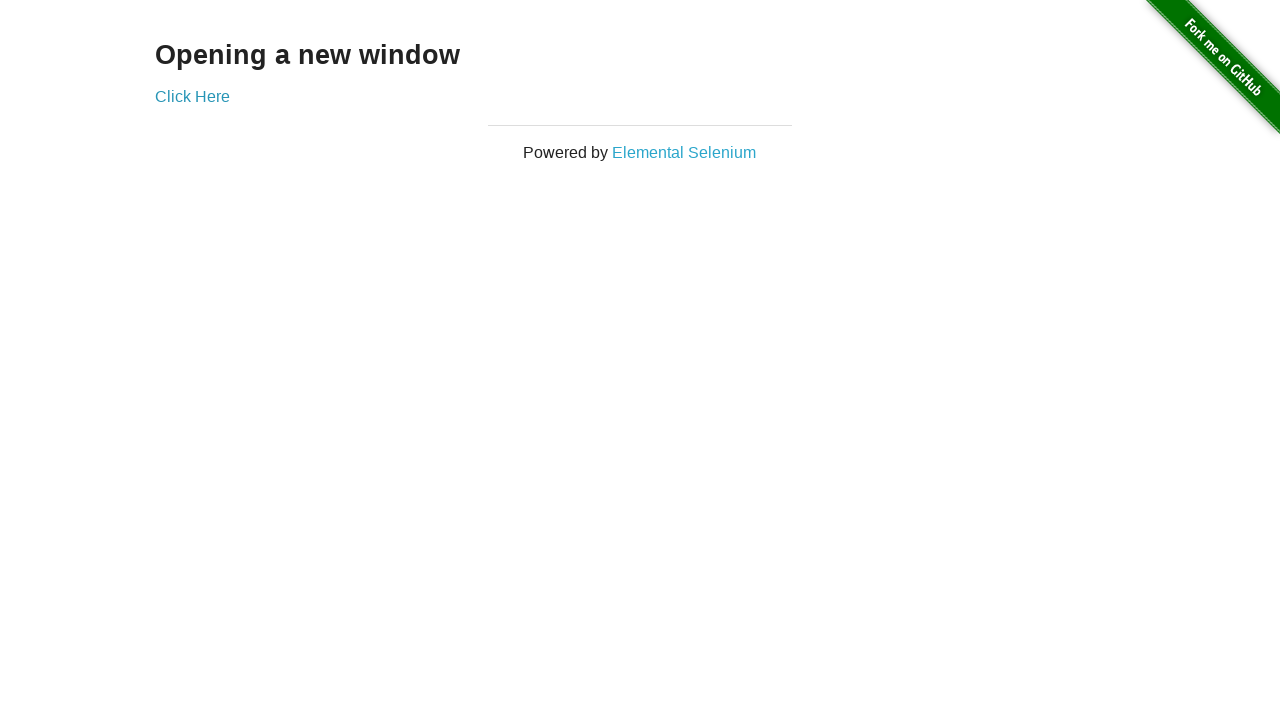

Verified new window title is 'New Window'
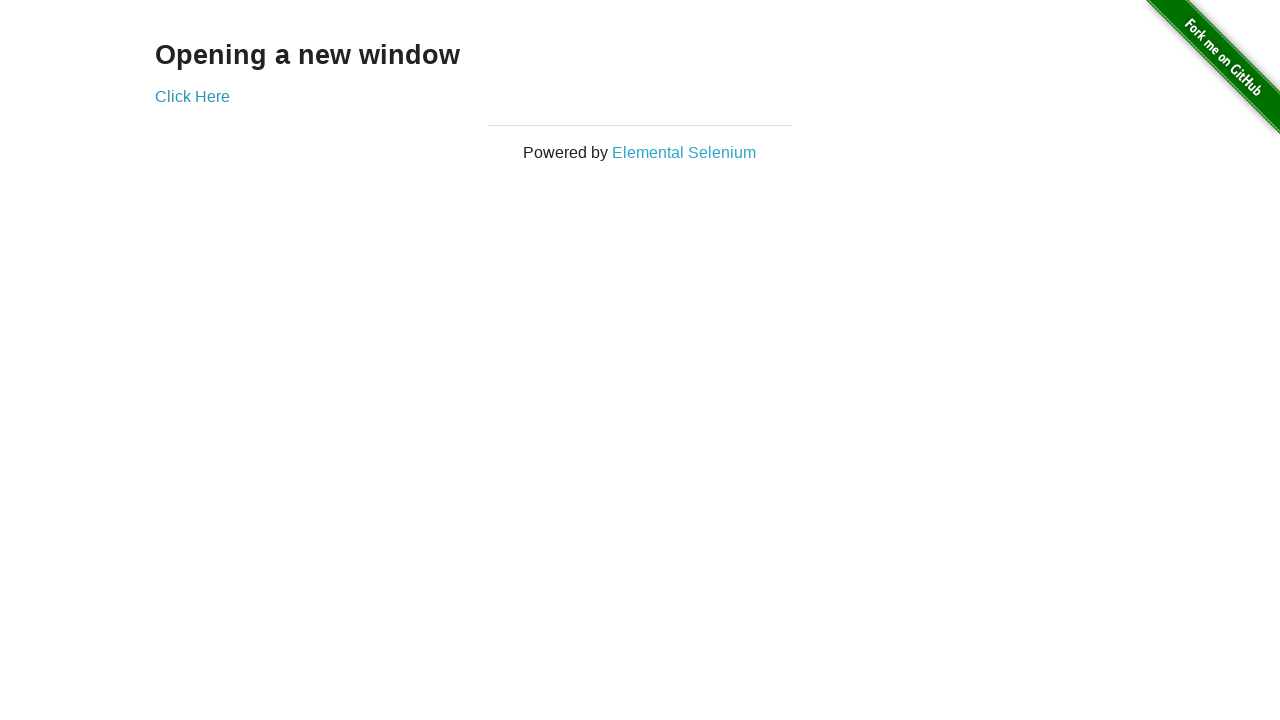

Verified 'New Window' text is present in new window
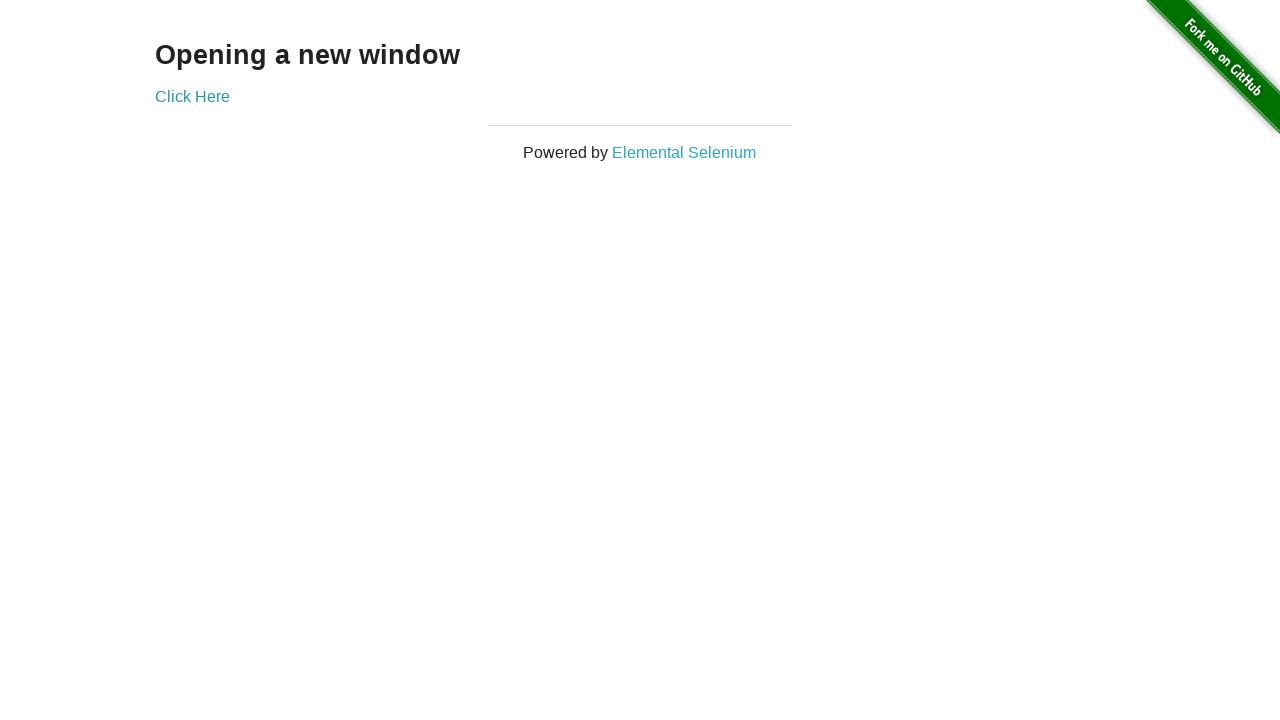

Switched back to original window
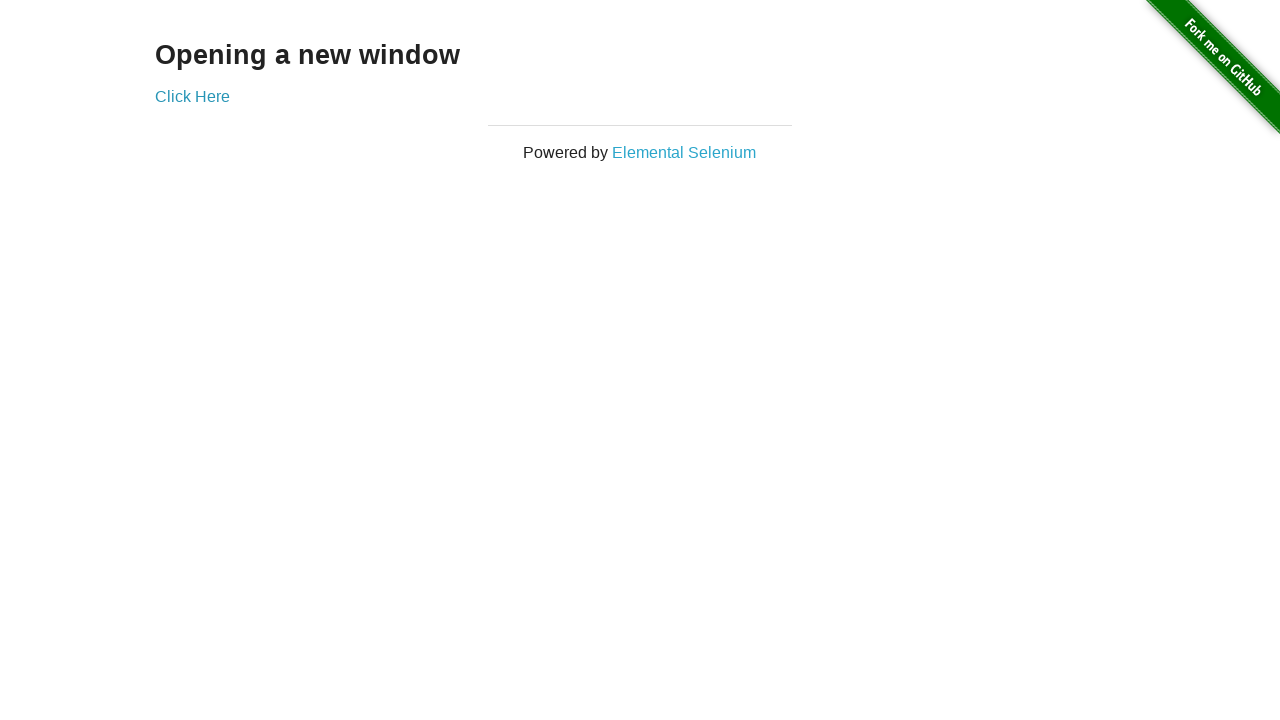

Verified original window title is still 'The Internet'
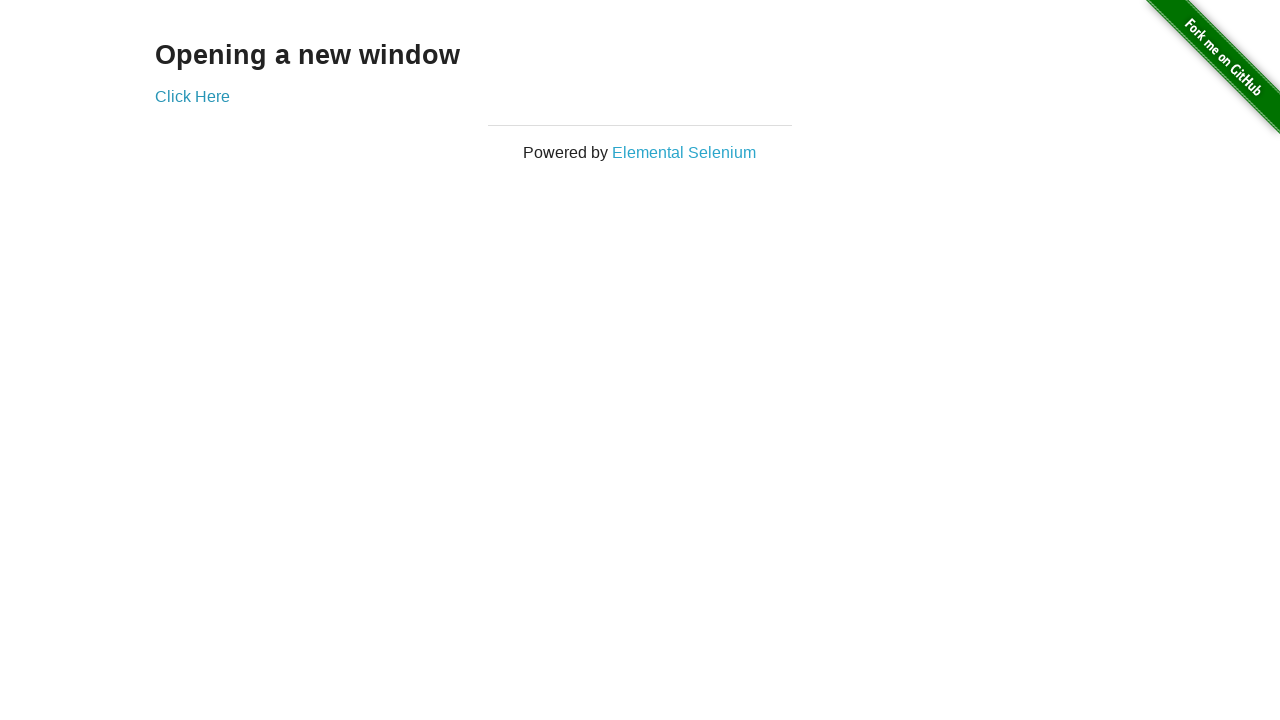

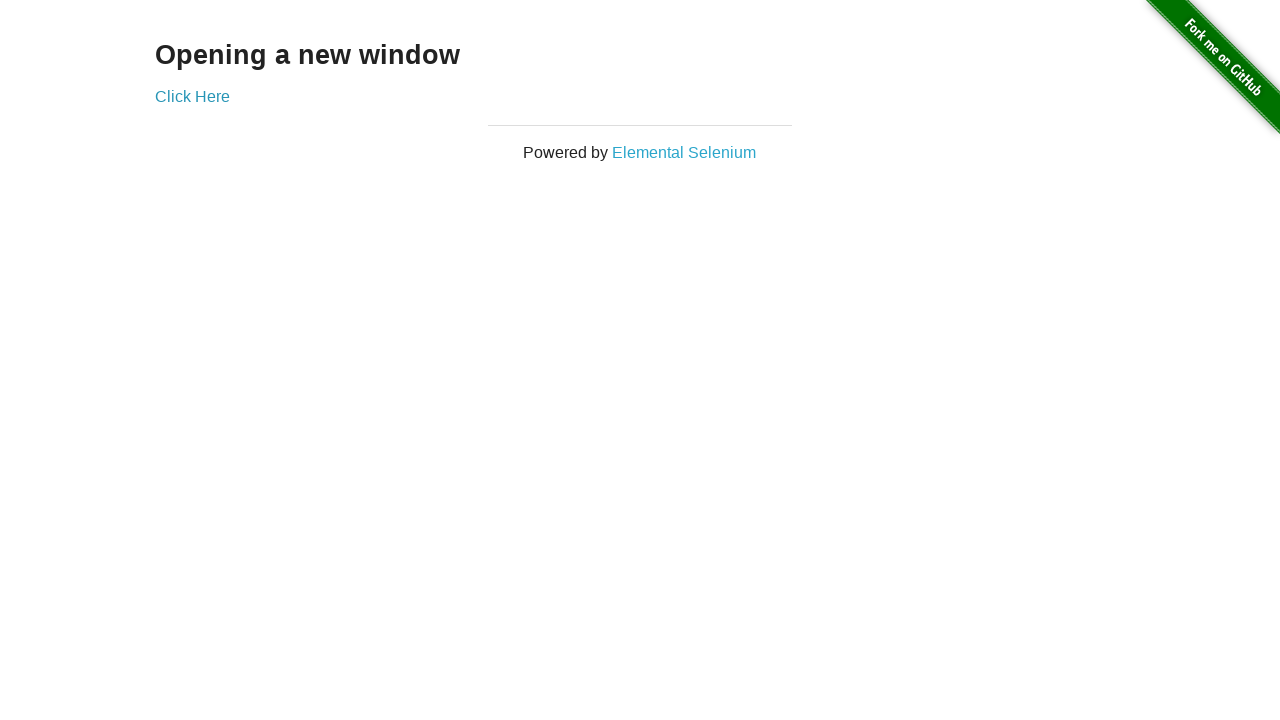